Tests checkbox functionality by verifying its display state, enabled state, and selection state, then clicks on it

Starting URL: https://demos.devexpress.com/aspxeditorsdemos/ListEditors/MultiSelect.aspx

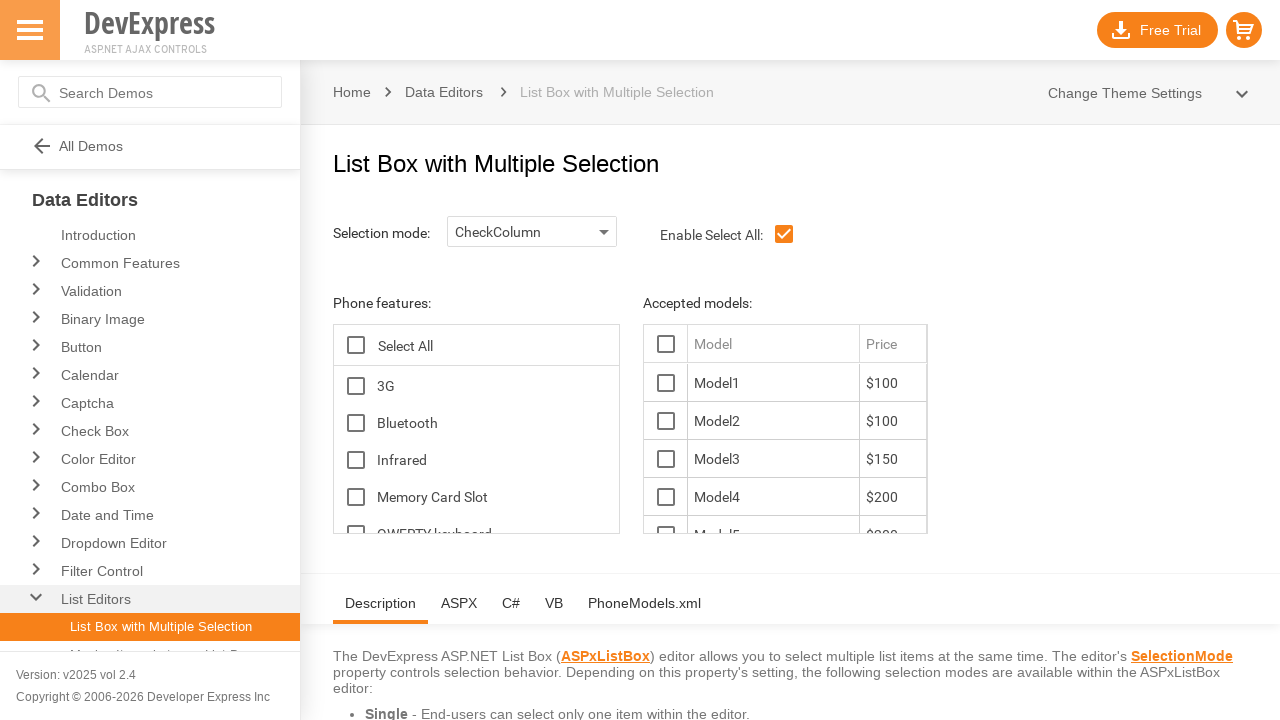

Located checkbox element with id 'ContentHolder_lbFeatures_TG_D'
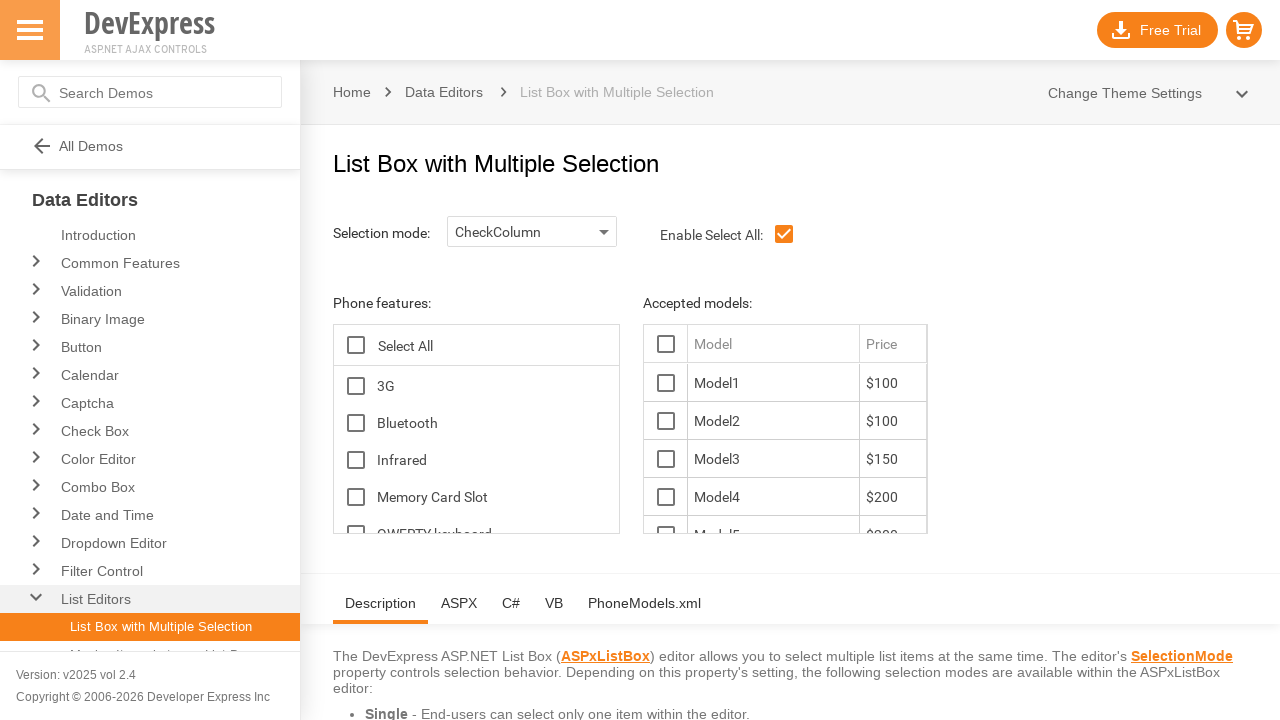

Verified checkbox is visible on the page
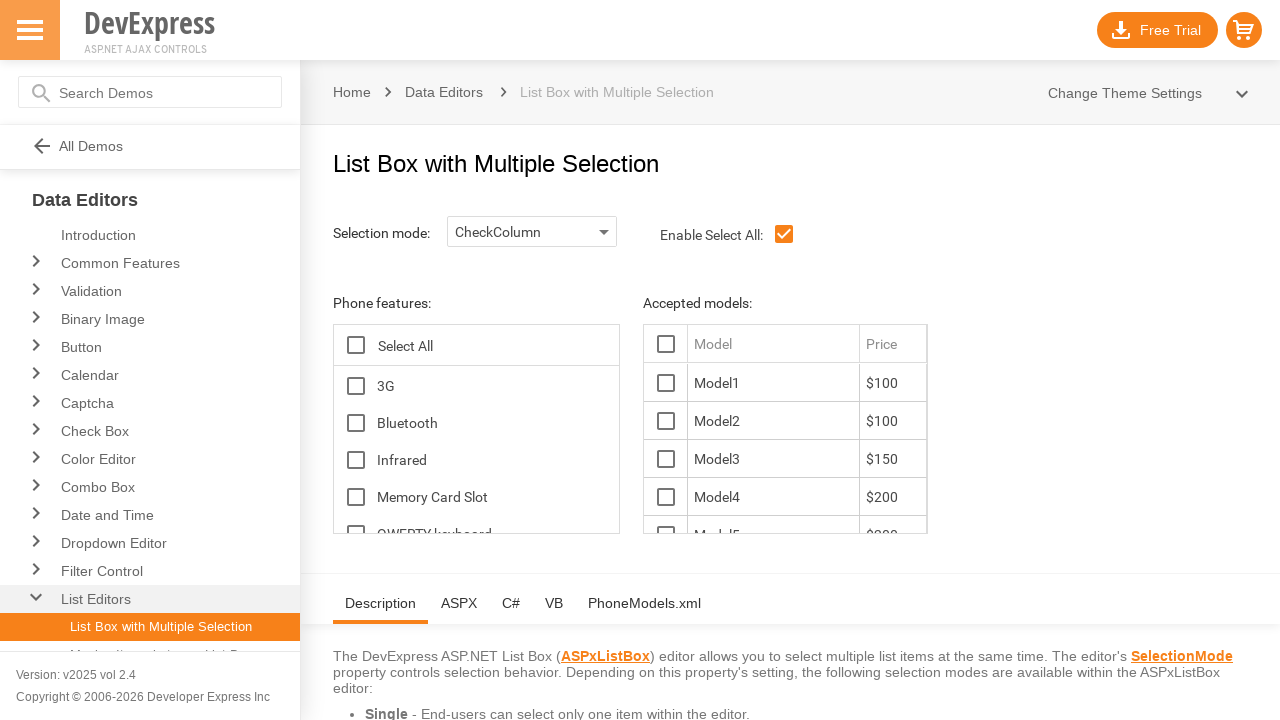

Verified checkbox is in enabled state
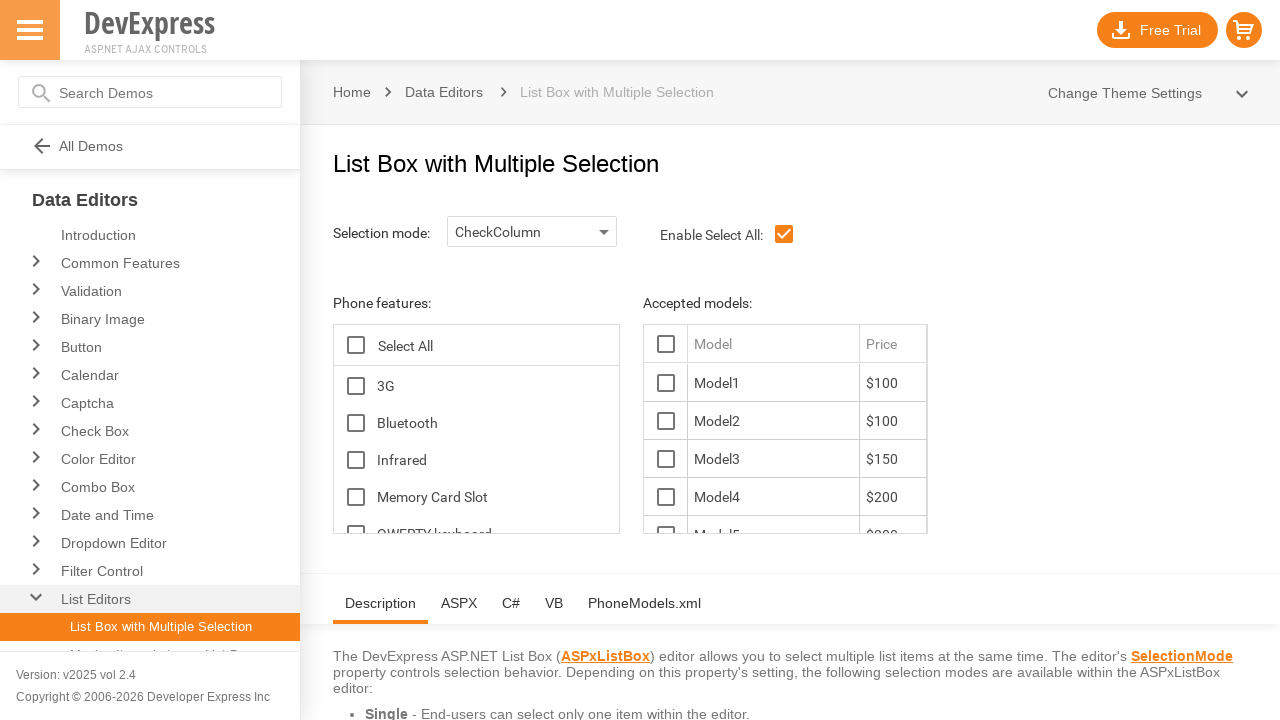

Clicked checkbox to toggle its selection state at (356, 386) on span#ContentHolder_lbFeatures_TG_D
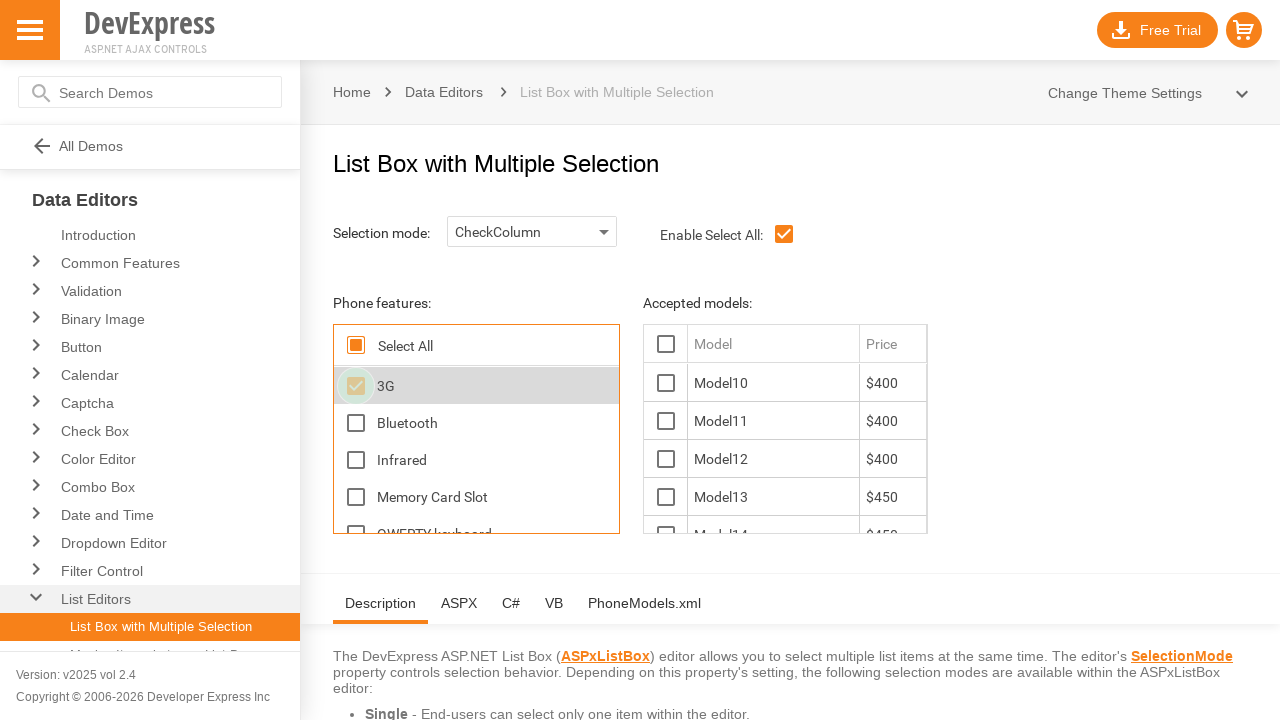

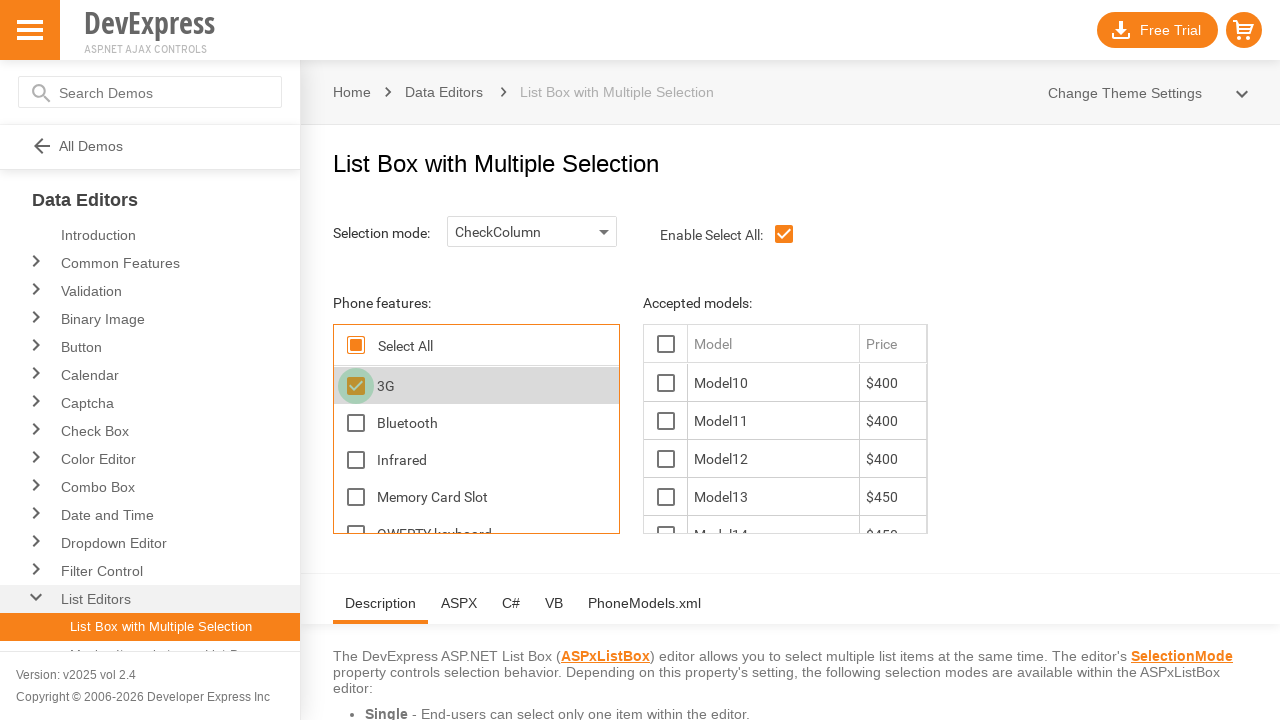